Tests browser window handling by opening a new tab, switching to it, and then returning to the parent window

Starting URL: https://demoqa.com

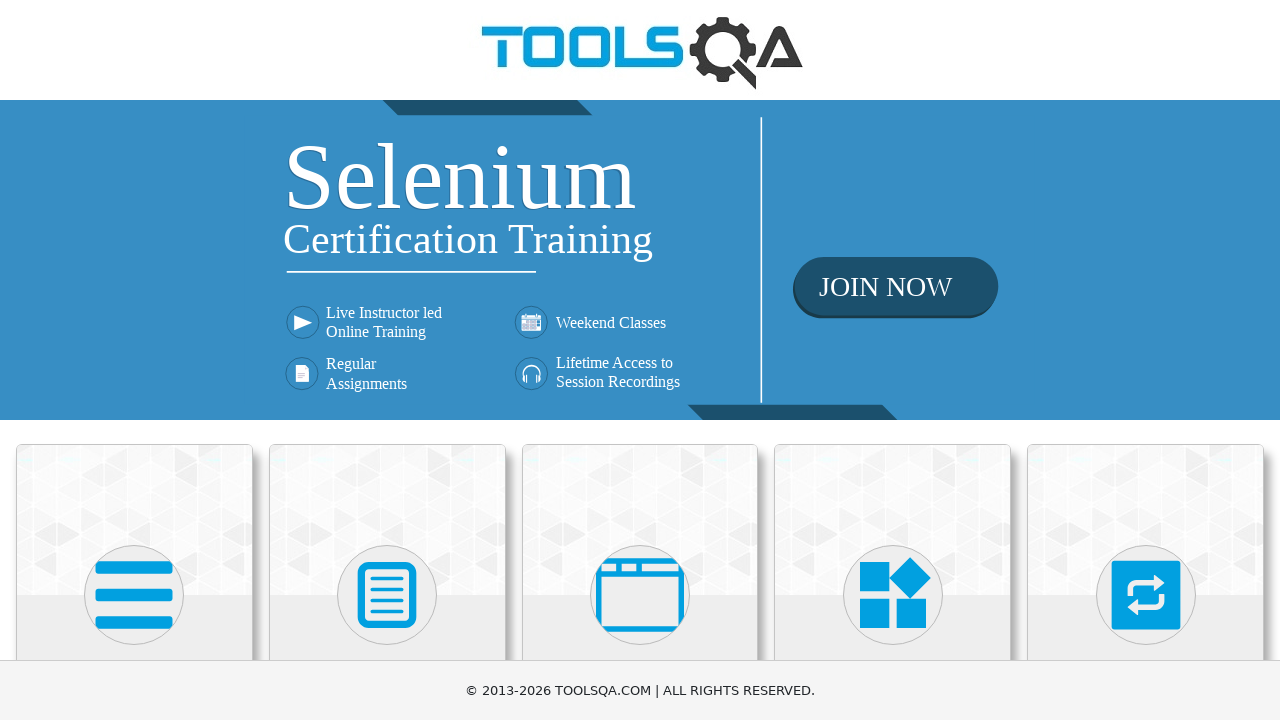

Clicked on 'Alerts, Frame & Windows' section at (640, 360) on xpath=//h5[text()='Alerts, Frame & Windows']
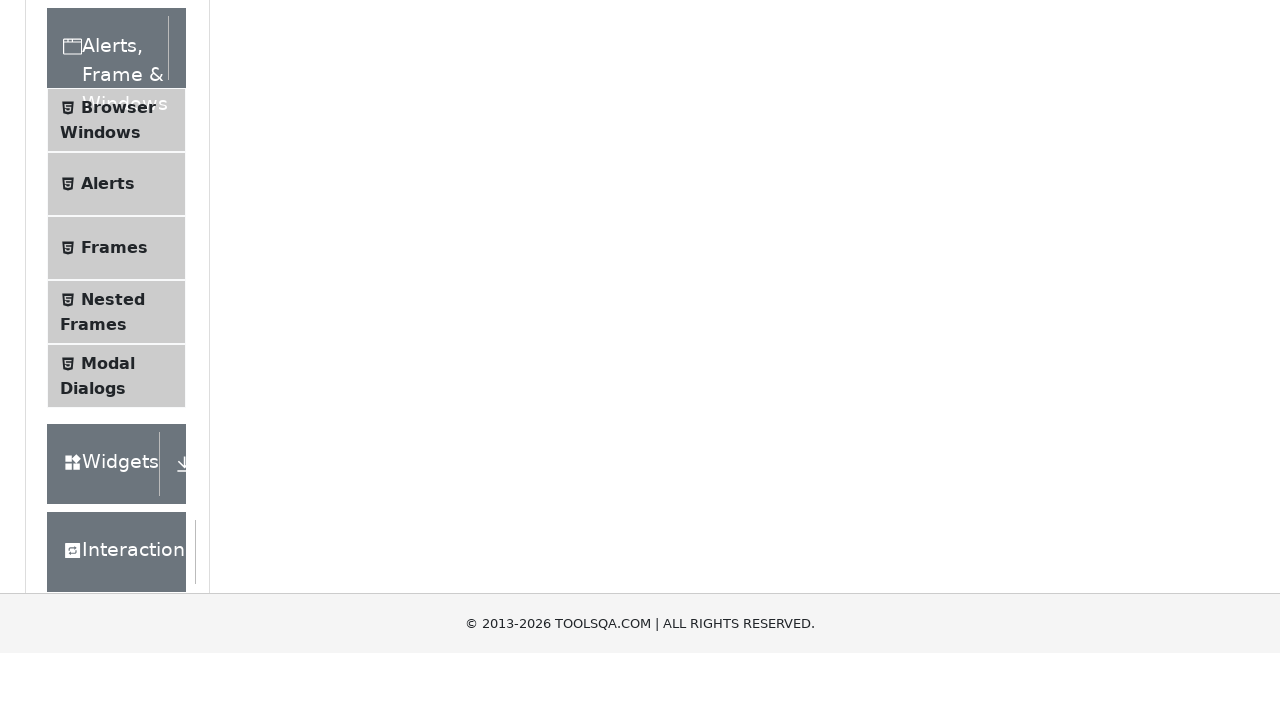

Clicked on 'Browser Windows' menu item at (118, 424) on xpath=//span[text()='Browser Windows']
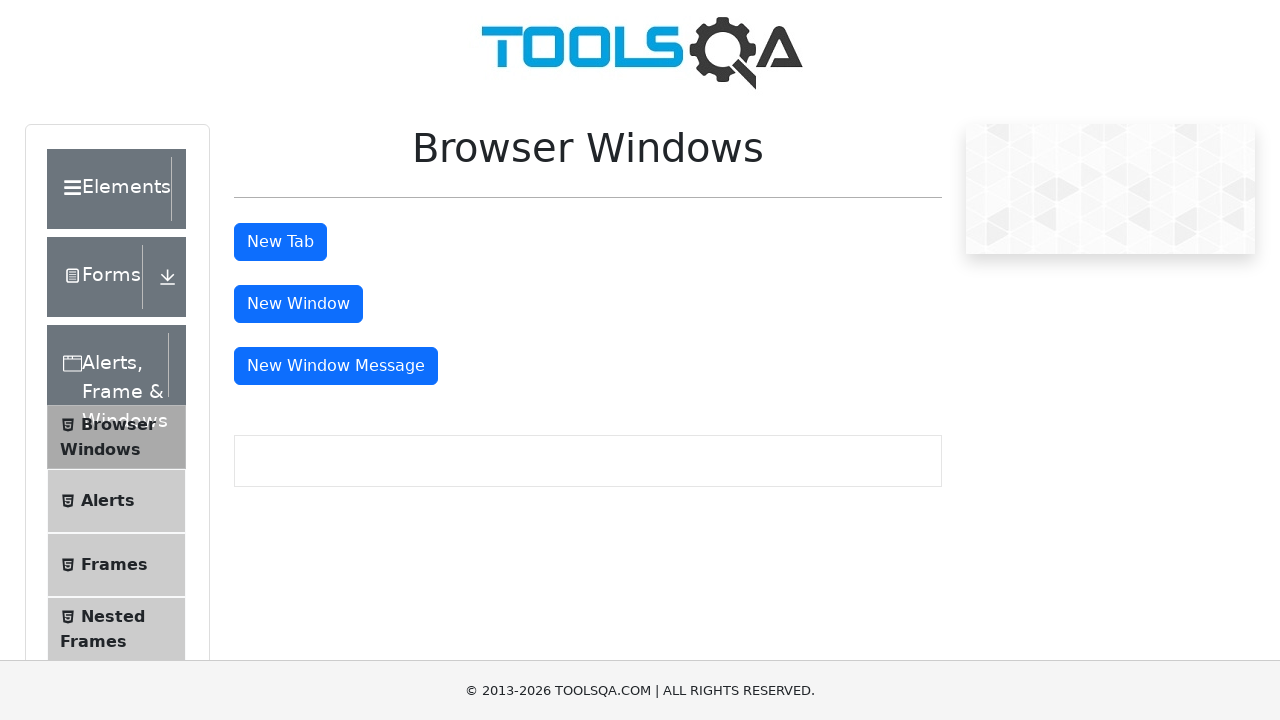

Waited for page to reach networkidle state
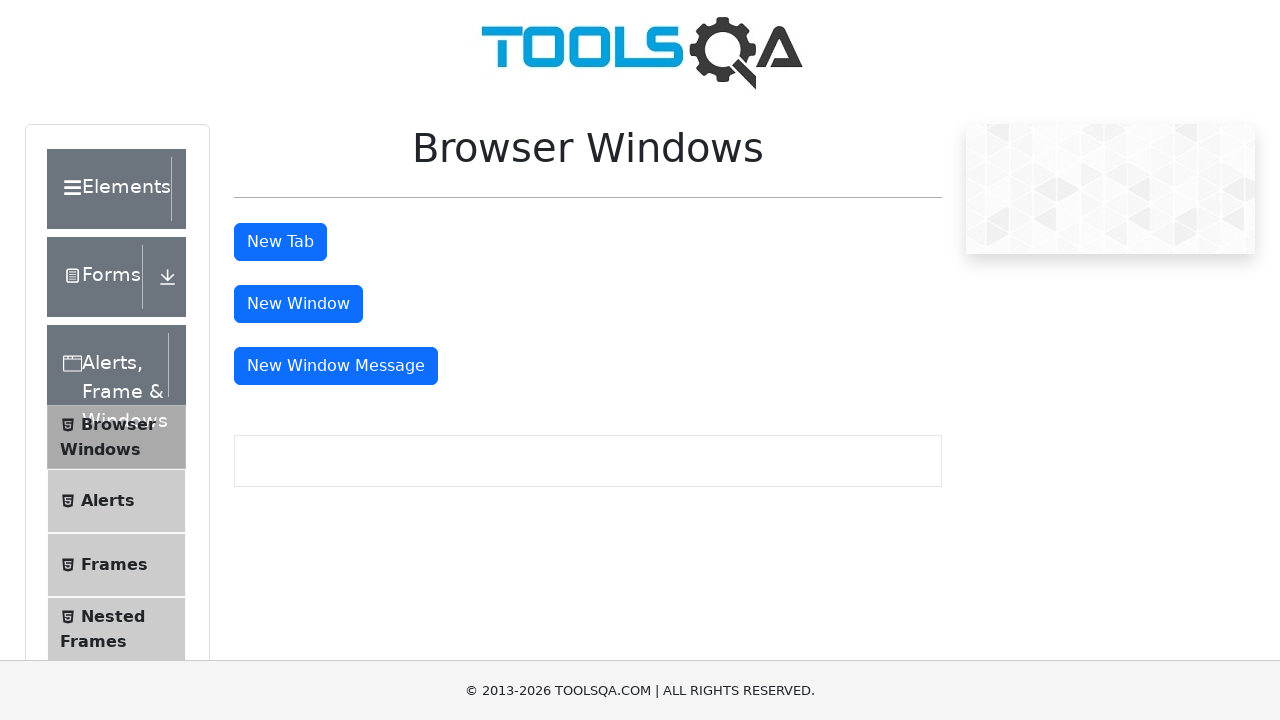

Clicked the 'New Tab' button to open a new tab at (280, 242) on #tabButton
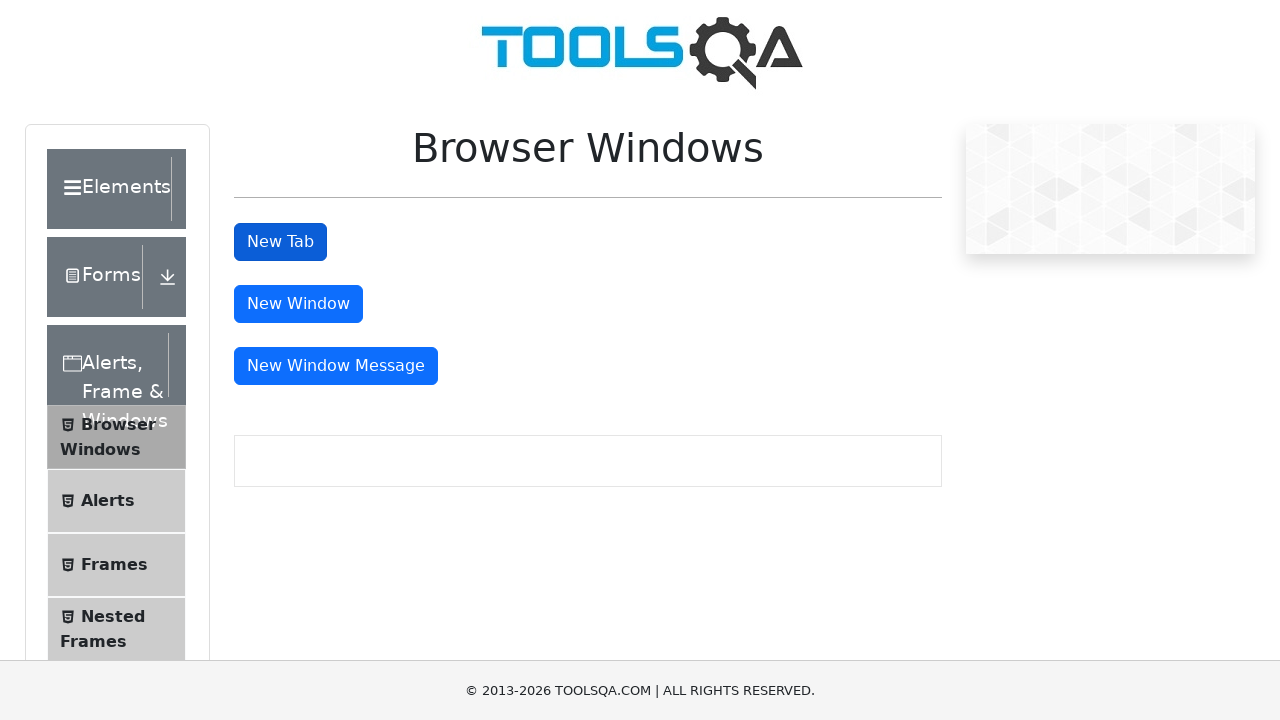

Captured the new tab/page object
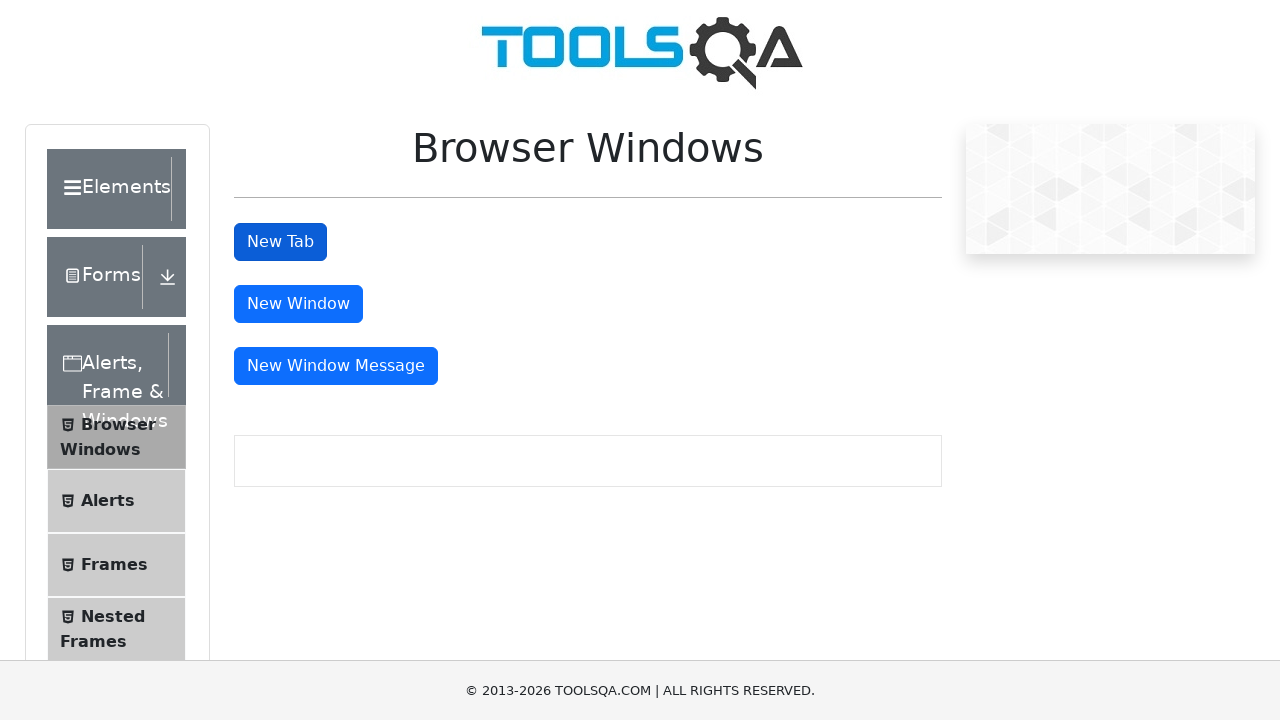

Waited for new tab to reach domcontentloaded state
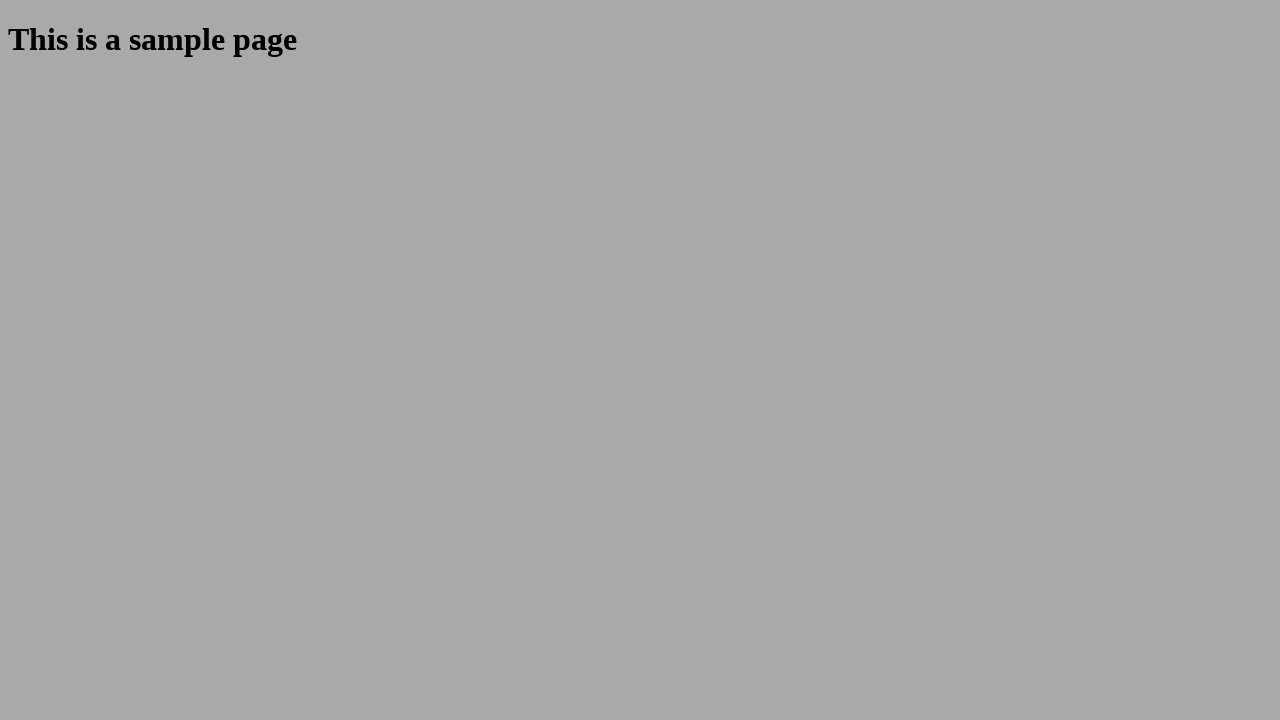

Closed the new tab and returned to parent window
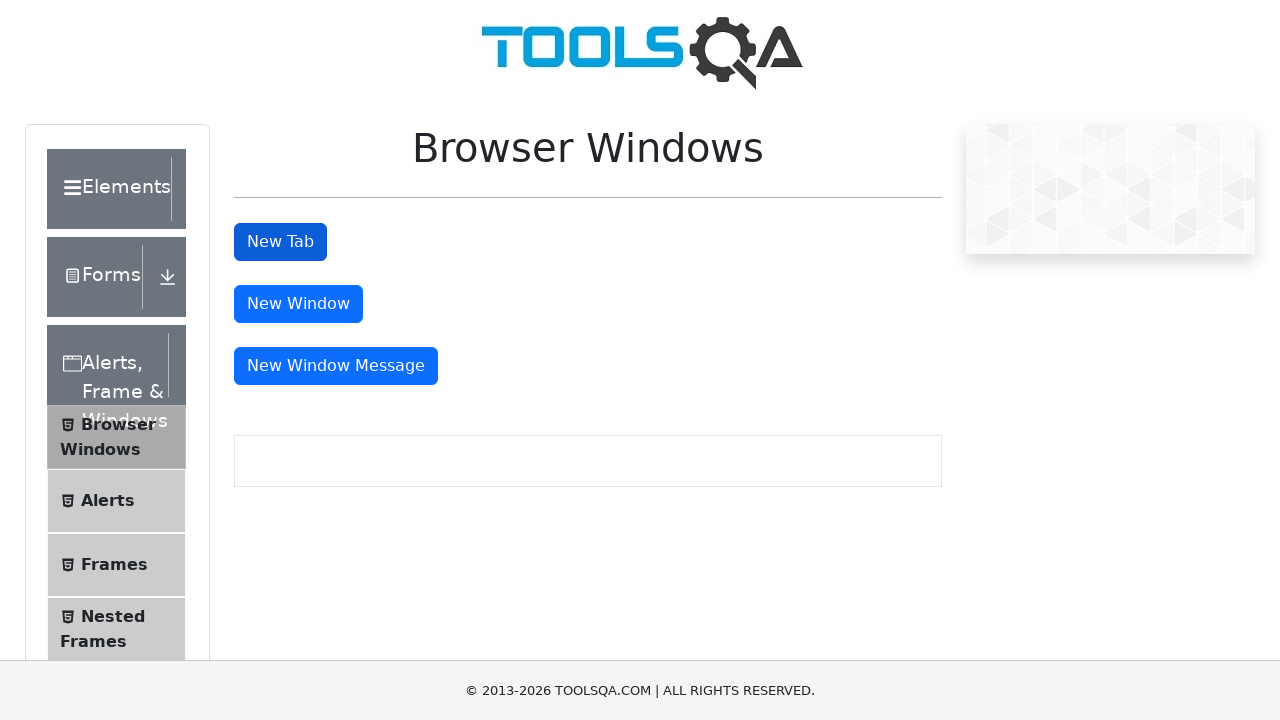

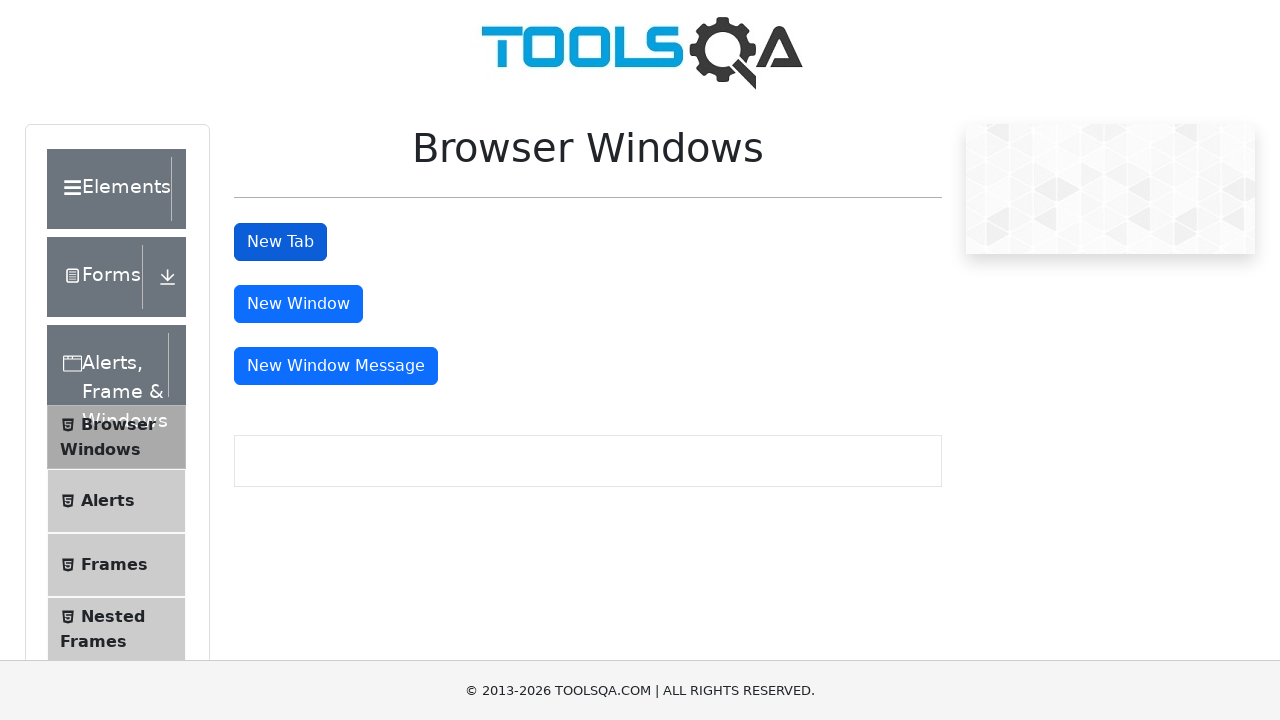